Tests form interactions on a practice automation site including filling text fields, clicking radio buttons and checkboxes, and selecting dropdown options

Starting URL: https://testautomationpractice.blogspot.com/

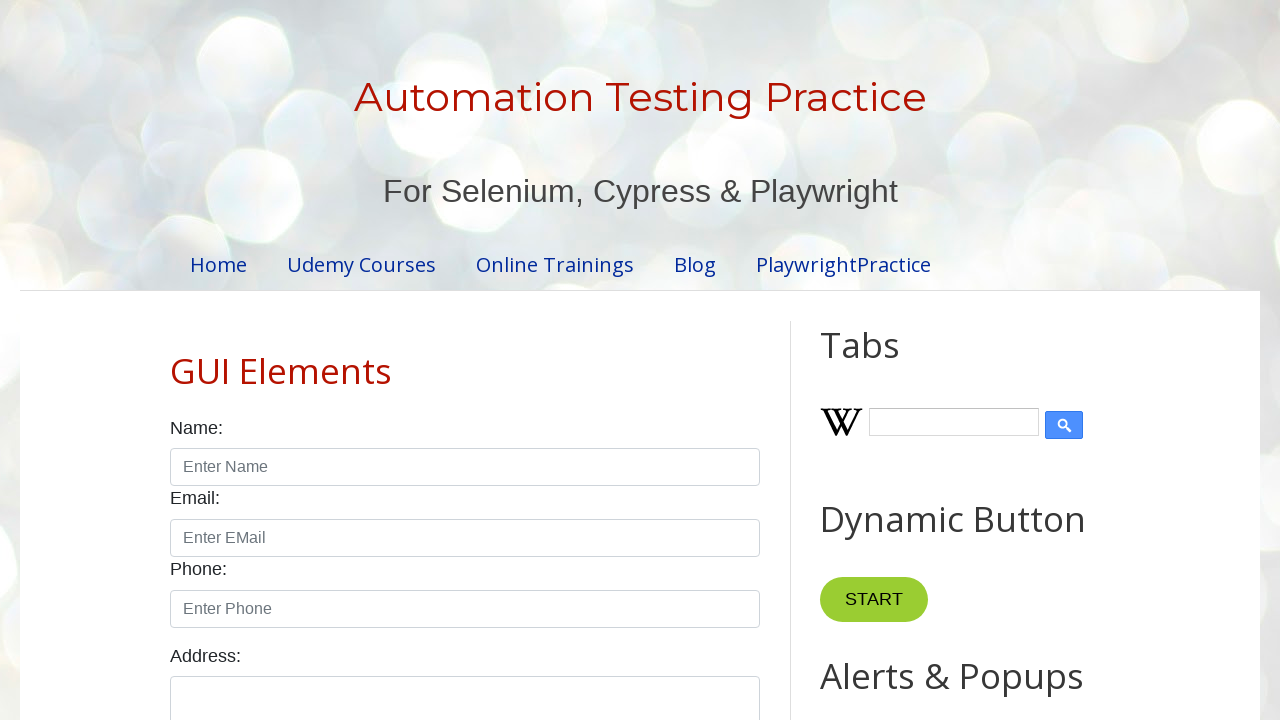

Filled name textbox with 'Sachin' on internal:role=textbox[name="name"i]
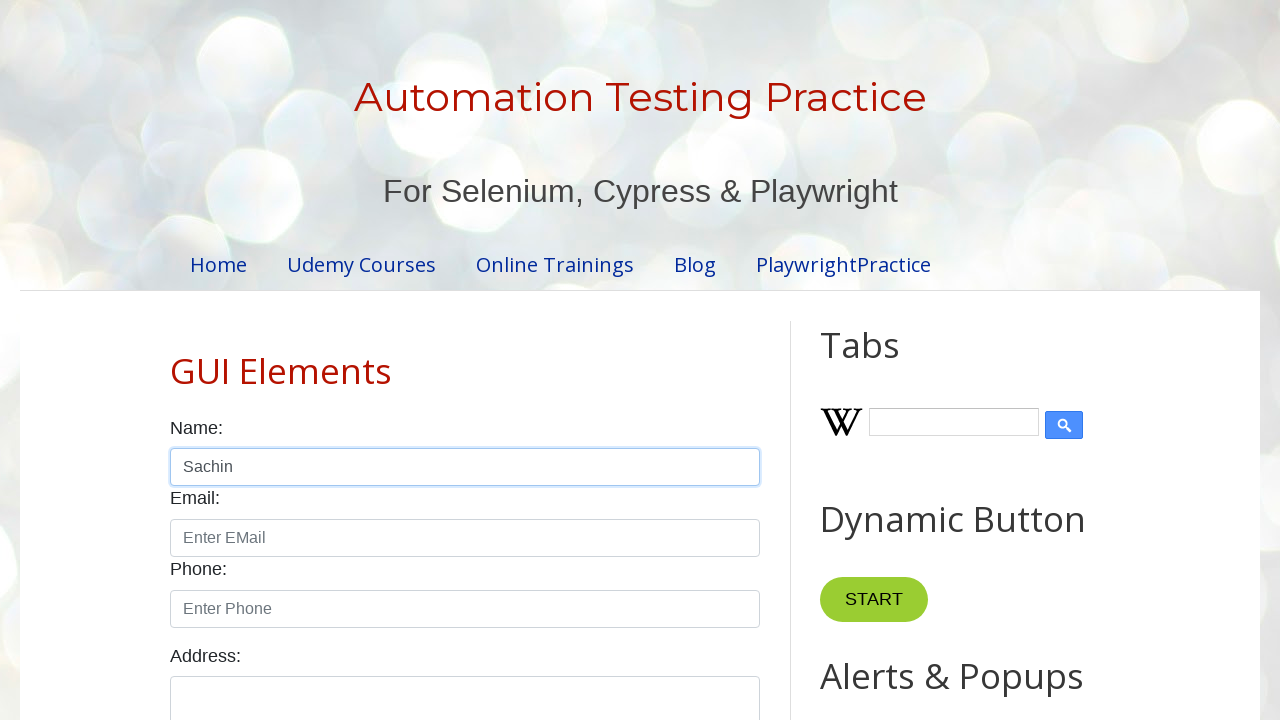

Clicked Female radio button at (292, 360) on xpath=//label[text()='Female']
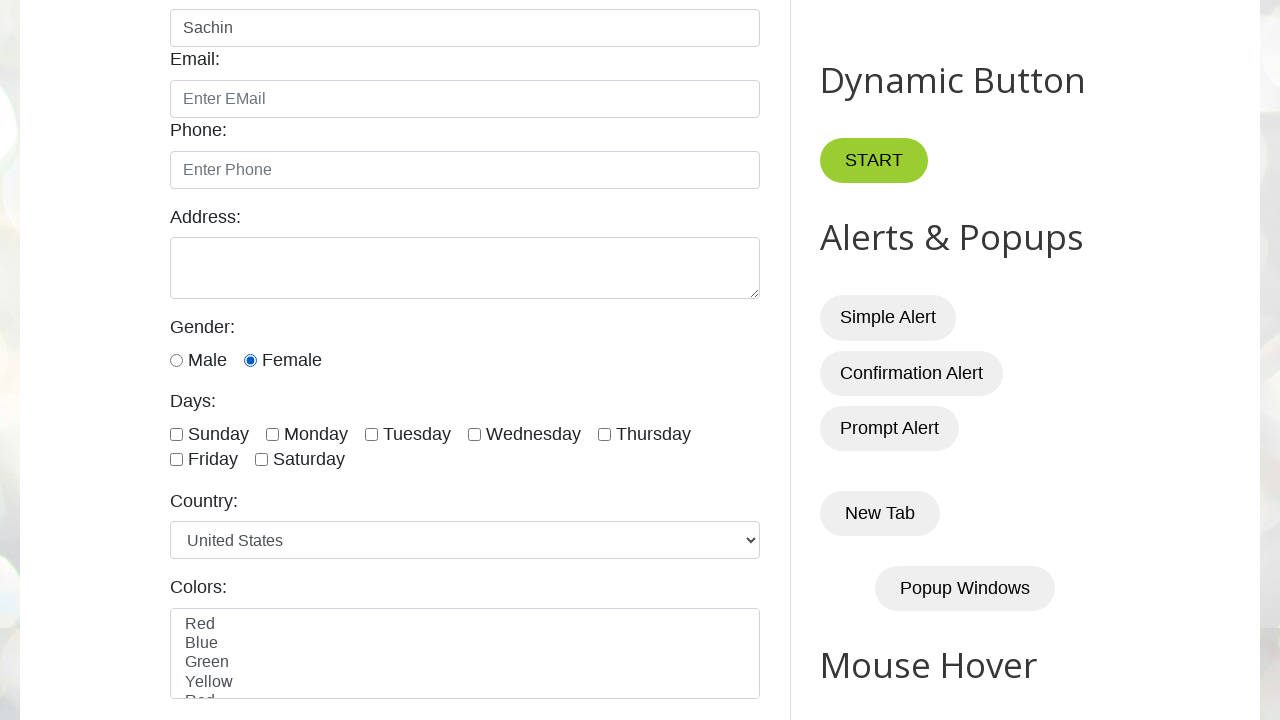

Clicked Wednesday checkbox at (474, 434) on input#wednesday
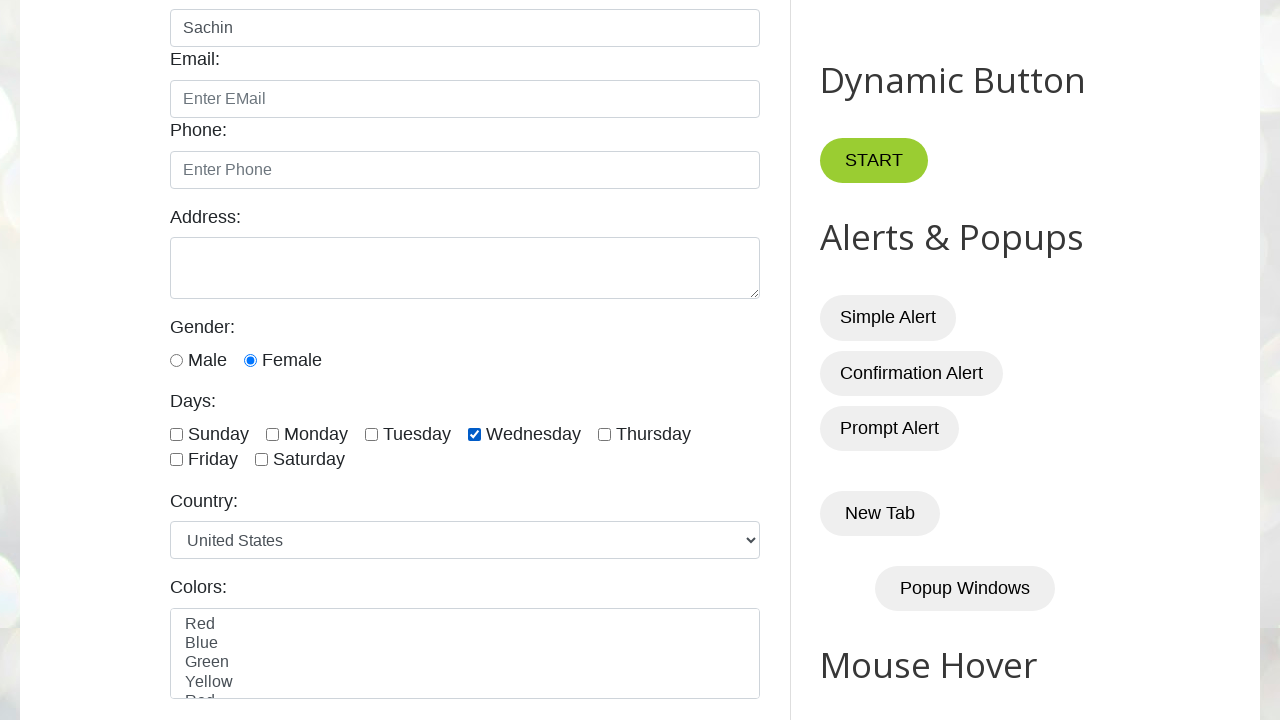

Filled phone number field with '12345678' on internal:attr=[placeholder="Enter Phone"i]
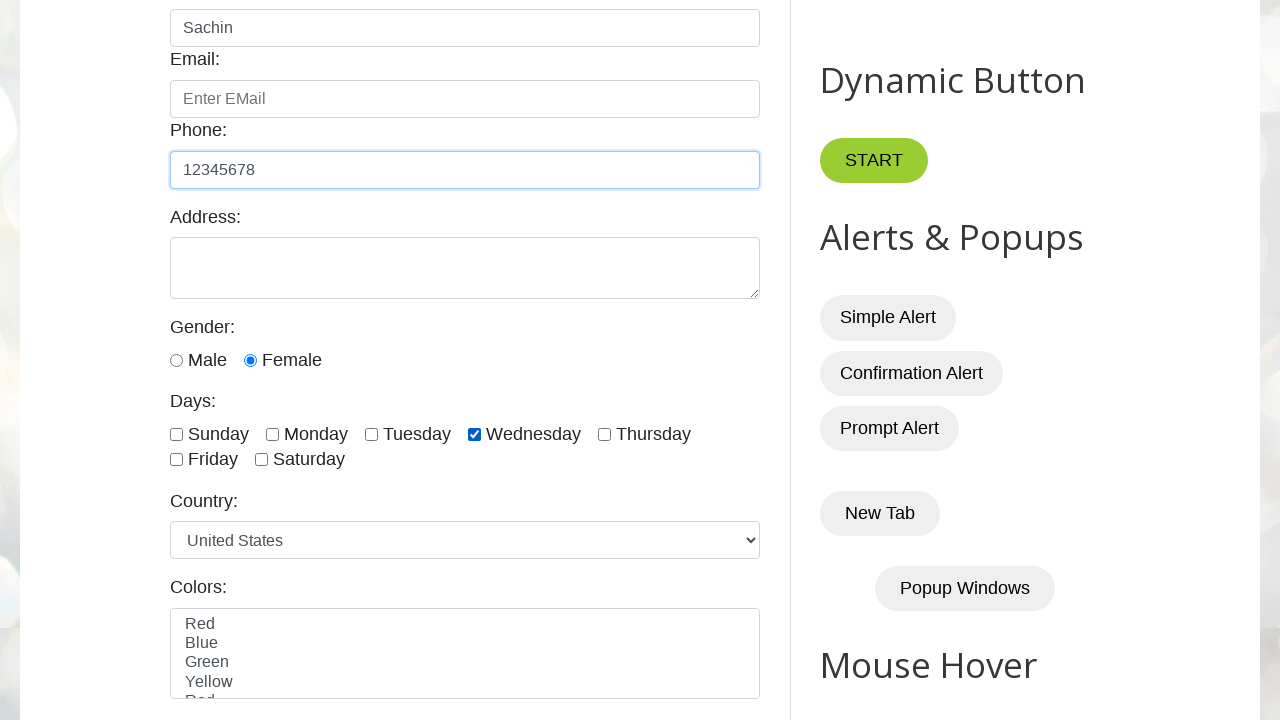

Selected 'Germany' from country dropdown on select#country
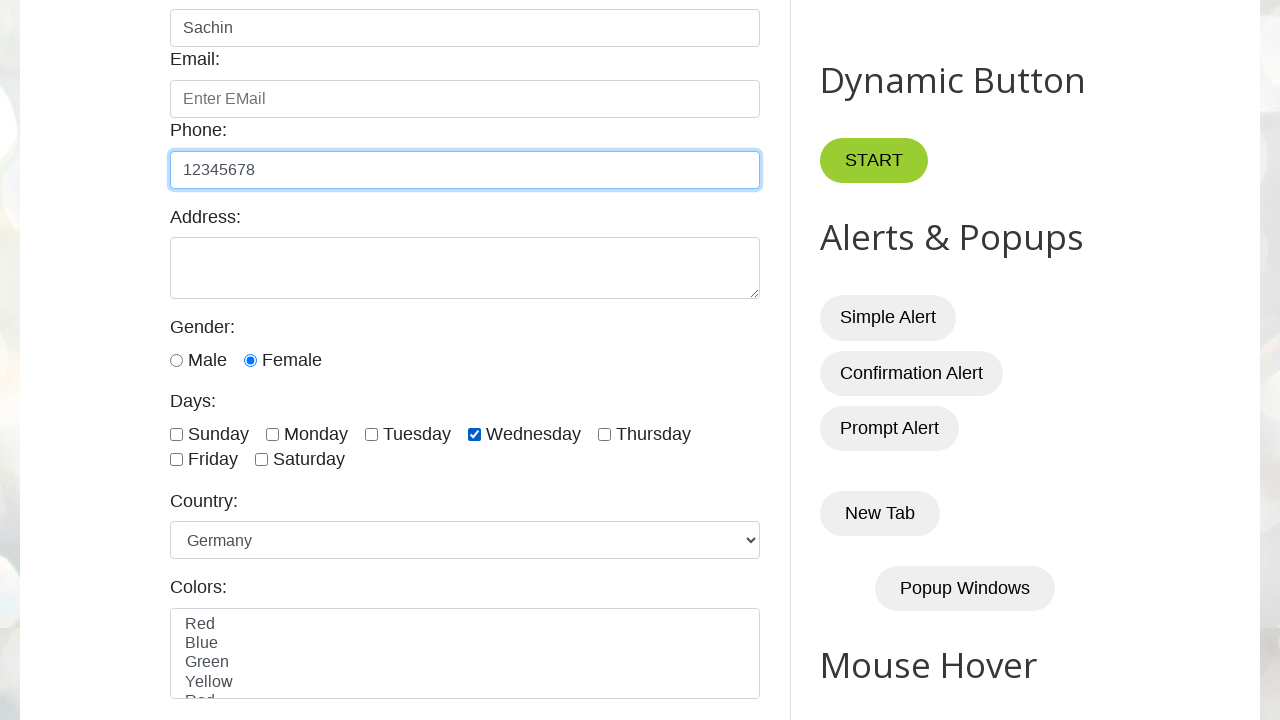

Selected 'Yellow' from colors dropdown on select#colors
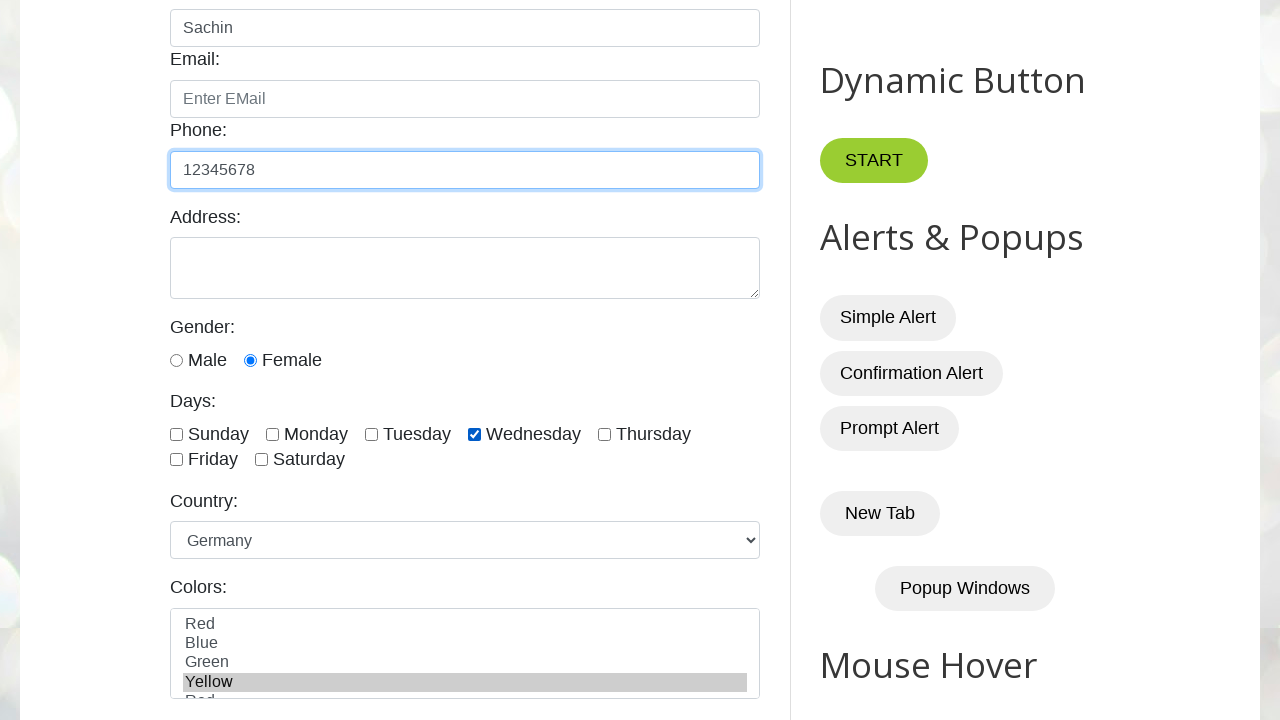

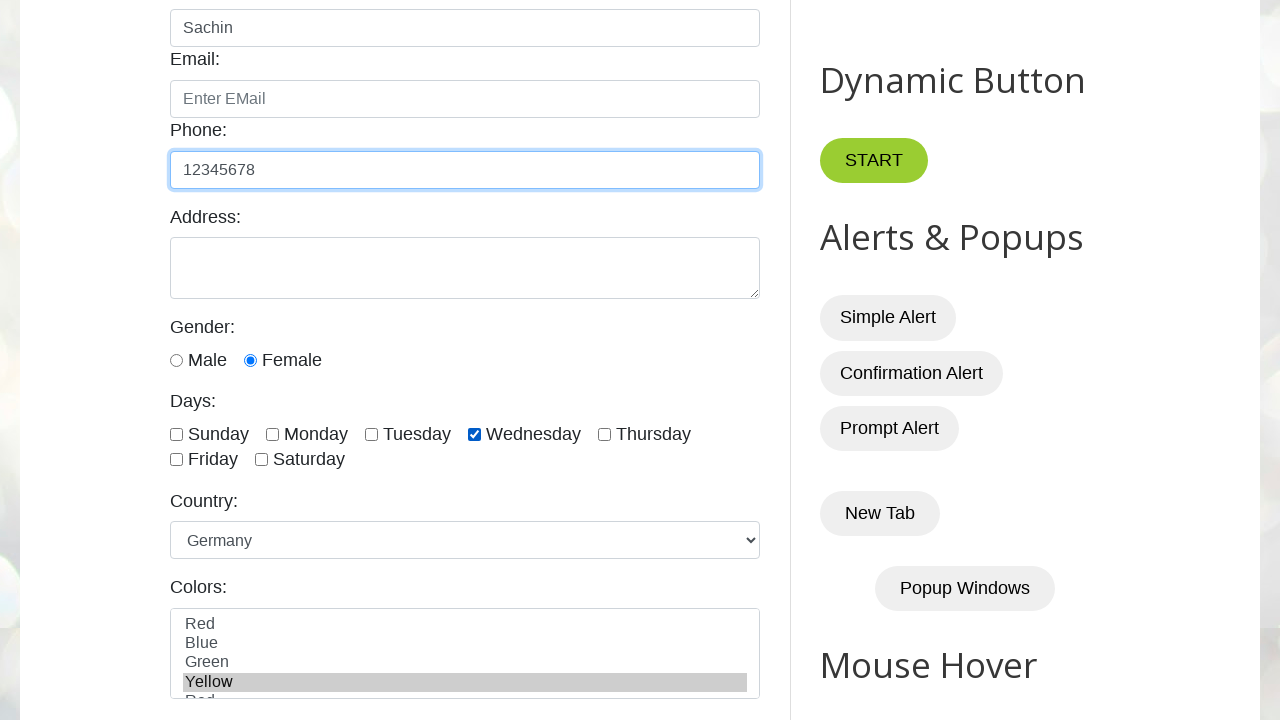